Tests dropdown functionality by verifying the number of options, selecting options by value, and confirming the selected option text

Starting URL: http://the-internet.herokuapp.com/dropdown

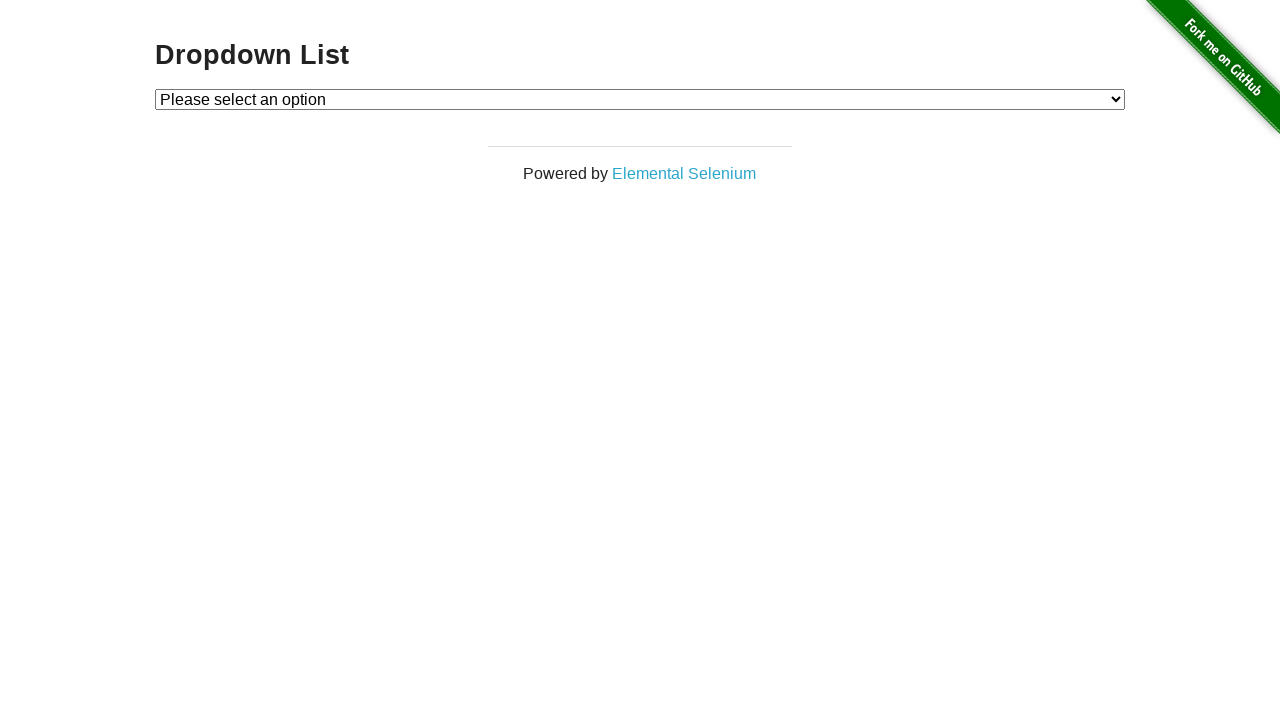

Waited for dropdown element to be present
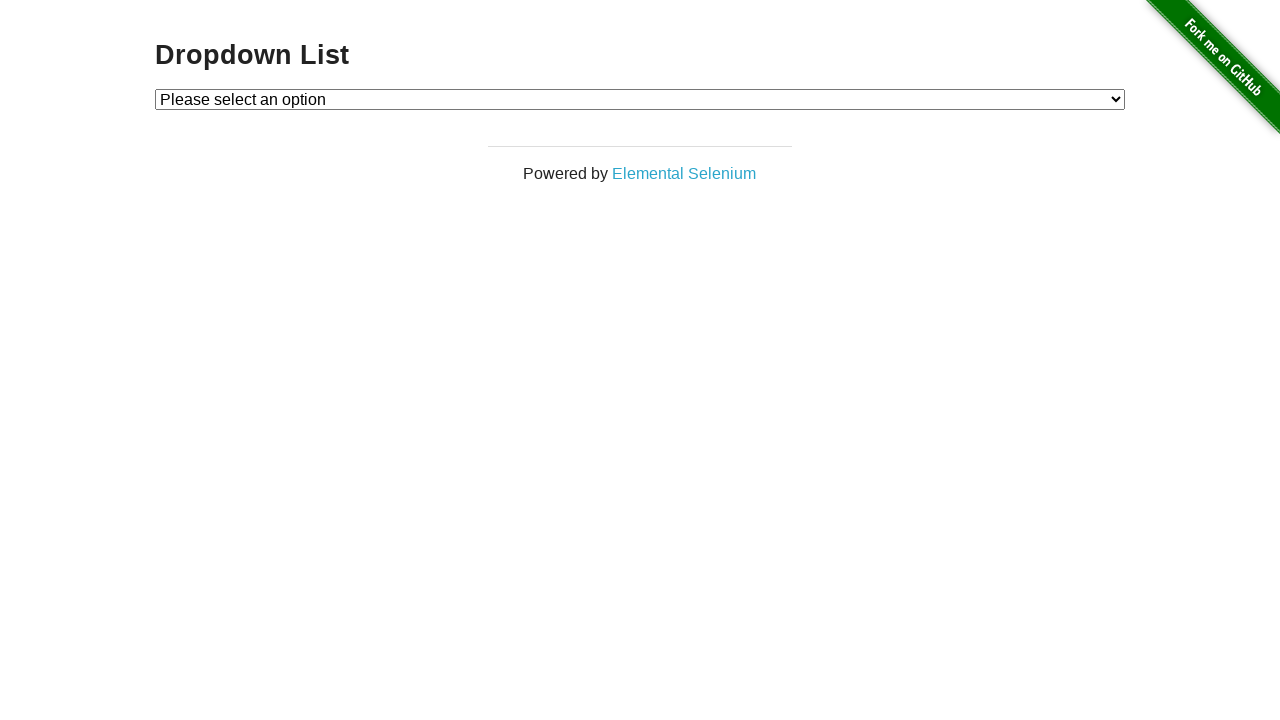

Retrieved all dropdown options
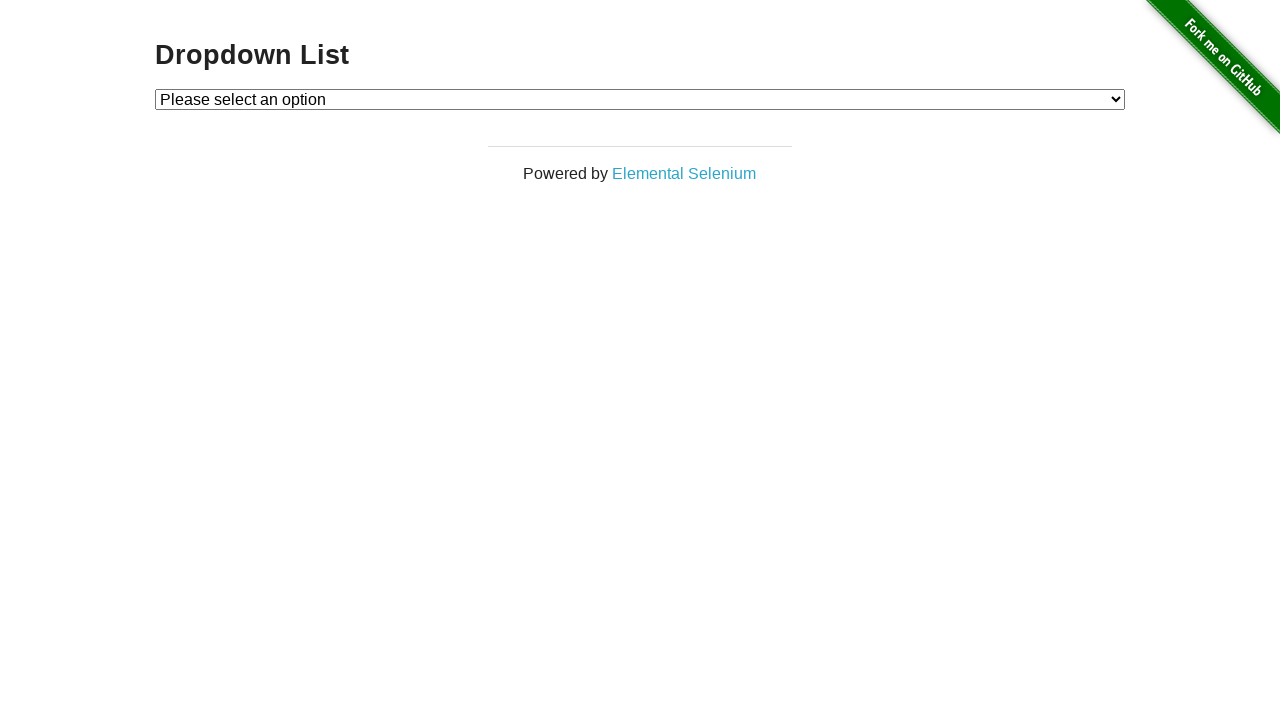

Verified dropdown has 3 options
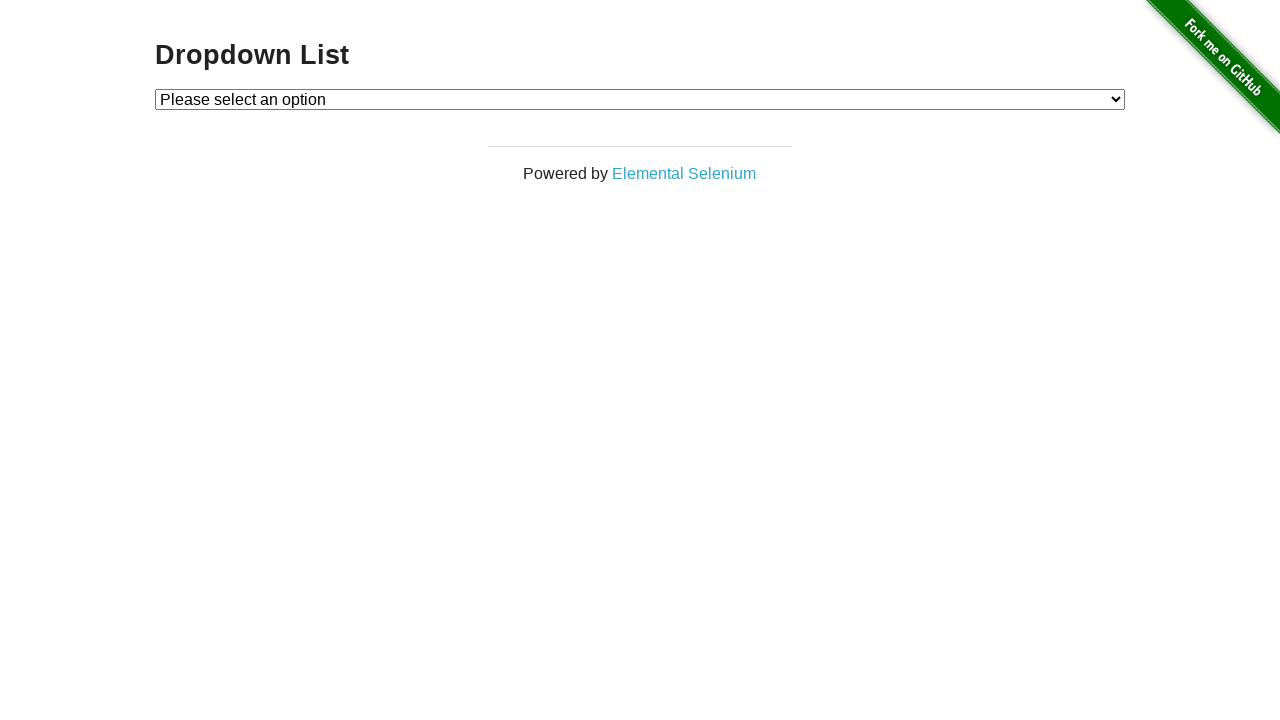

Selected Option 1 by value on #dropdown
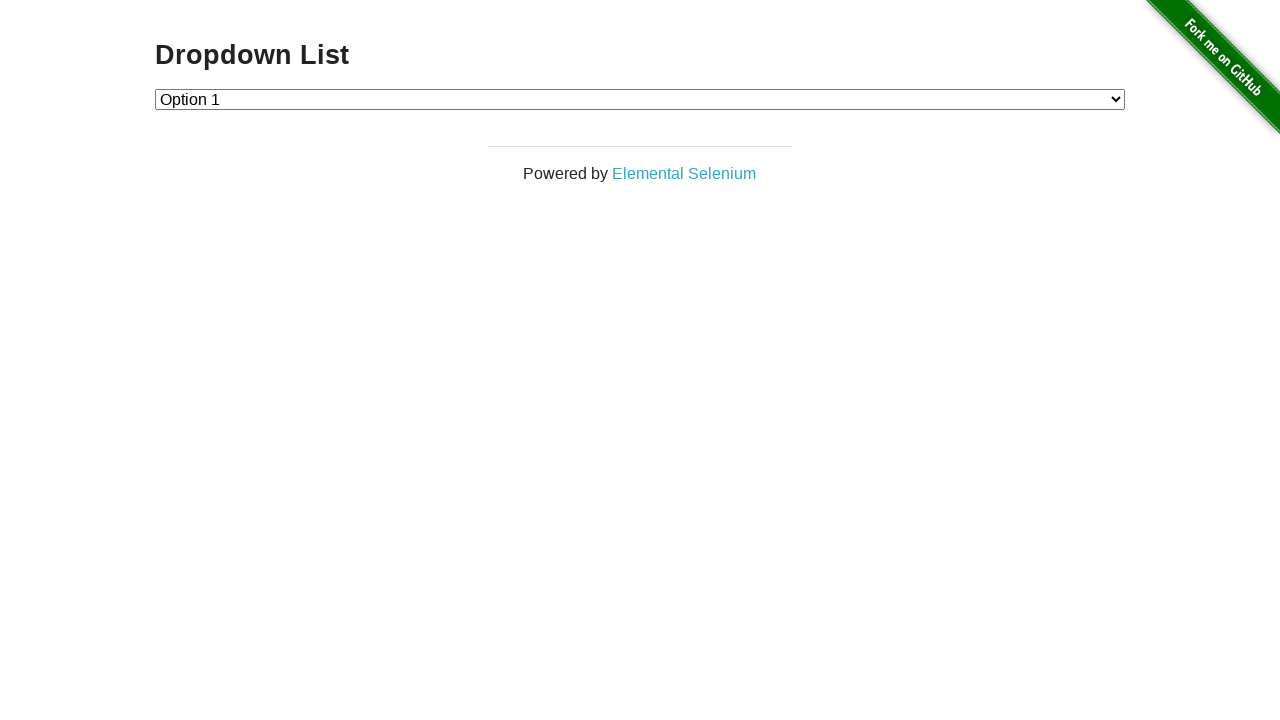

Retrieved selected dropdown value
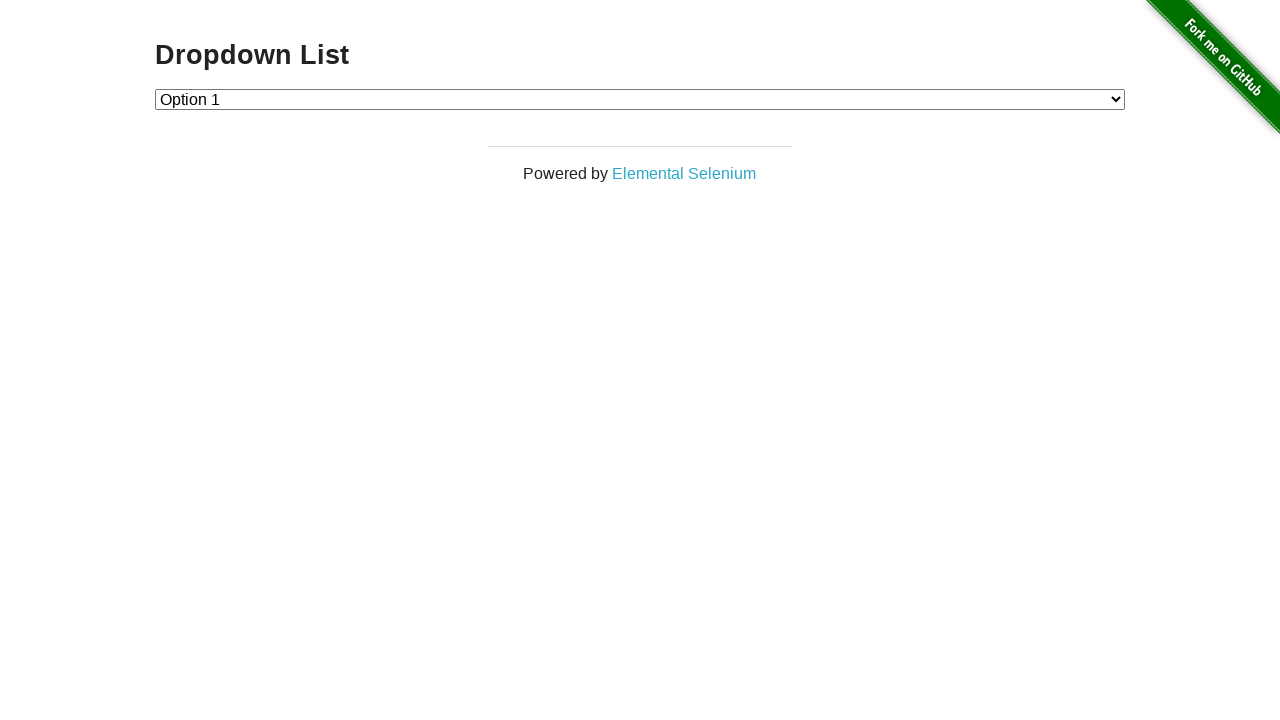

Verified Option 1 is selected
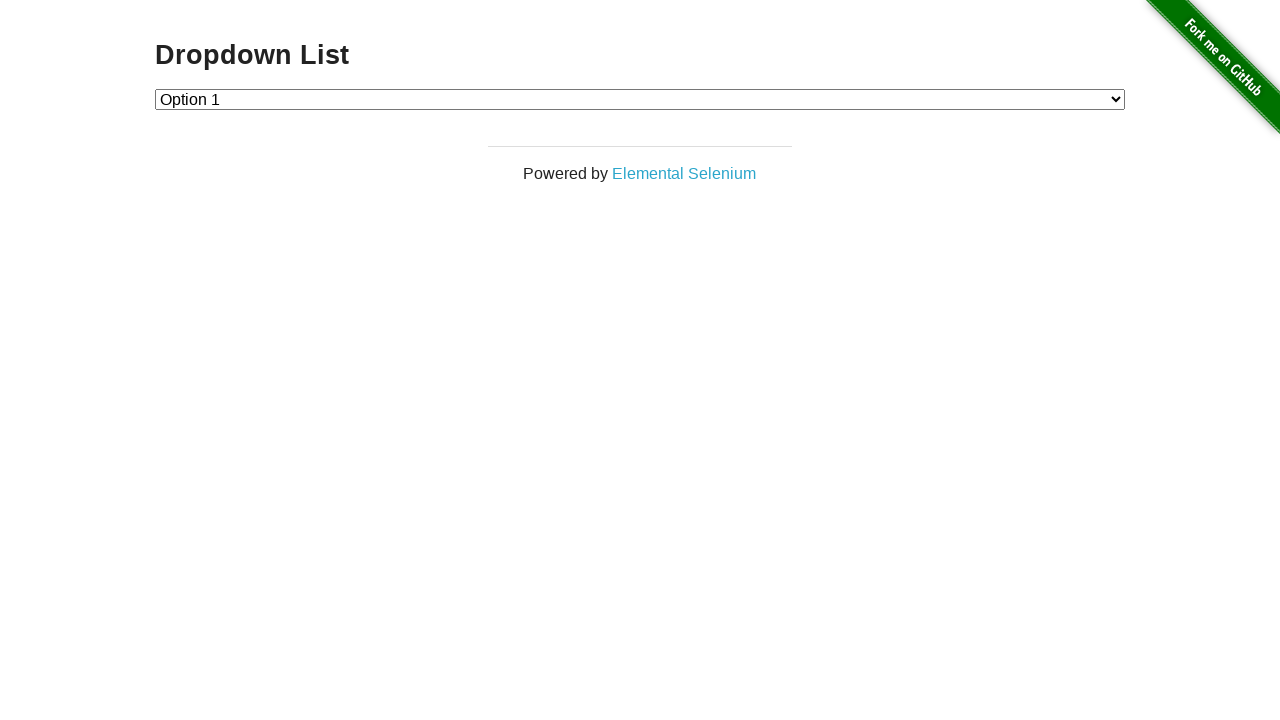

Selected Option 2 by value on #dropdown
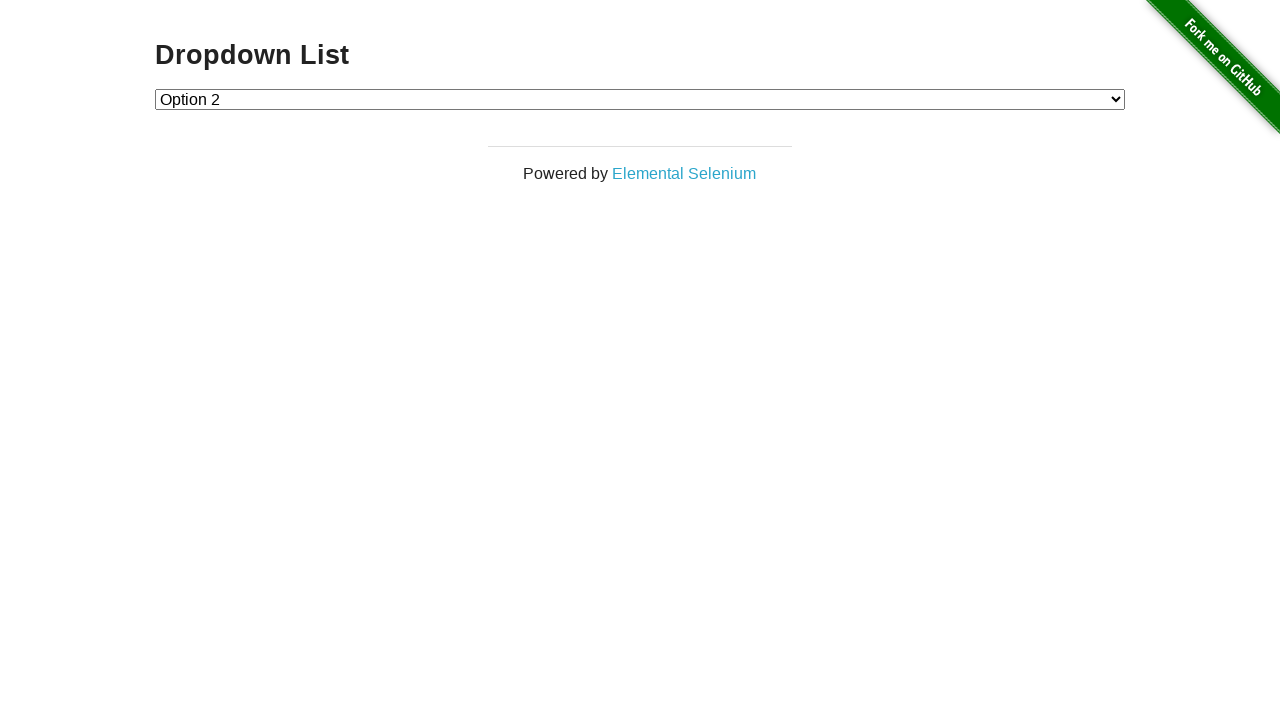

Retrieved selected dropdown value
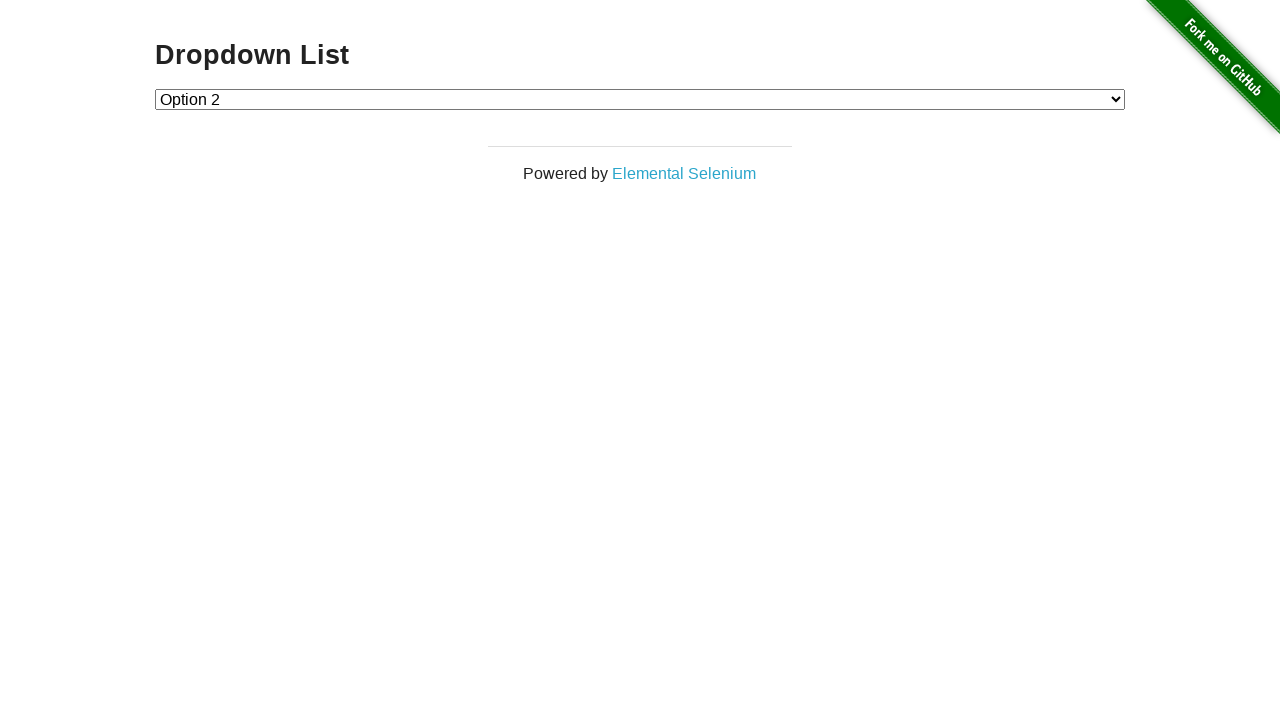

Verified Option 2 is selected
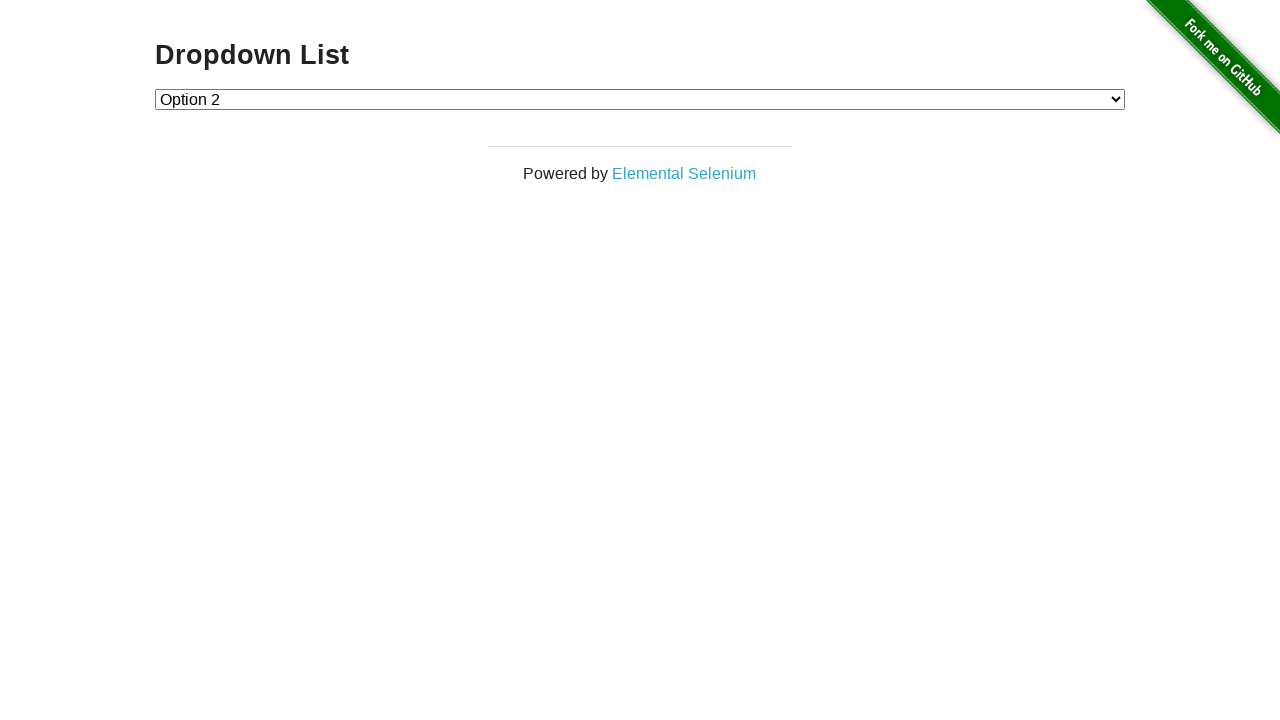

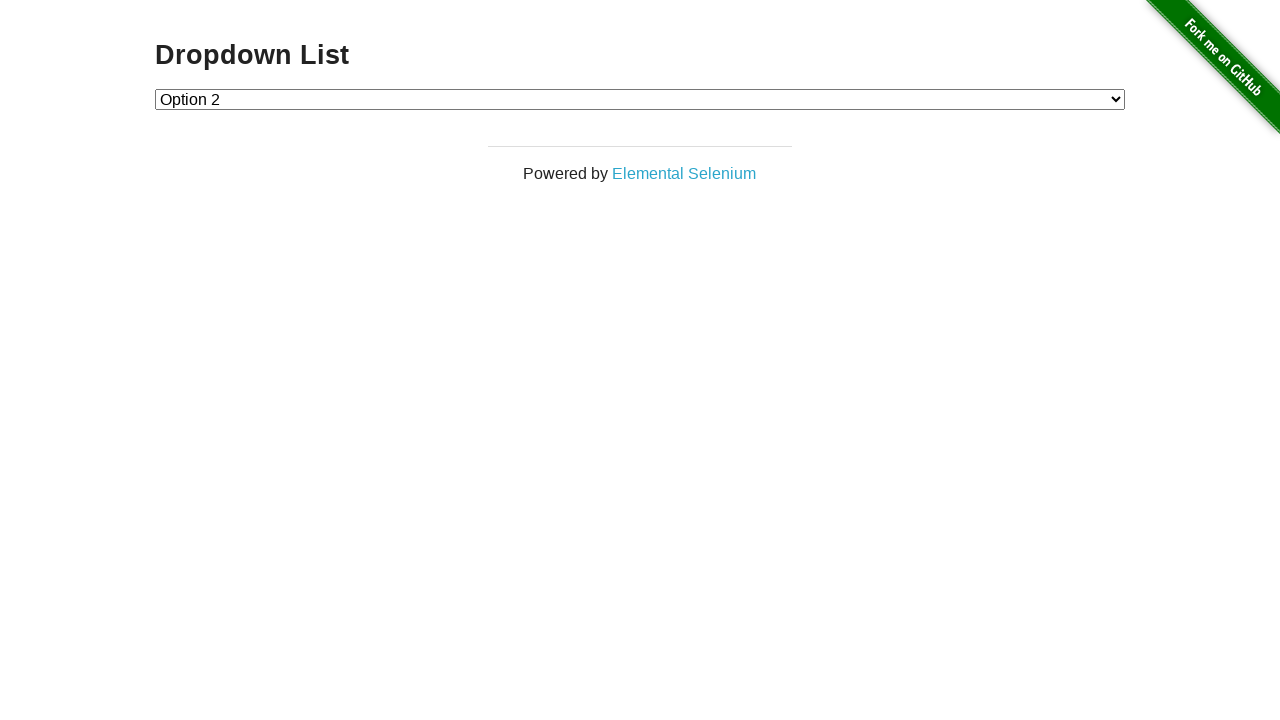